Tests modal dialog functionality by opening a modal, verifying its title, and closing it.

Starting URL: https://formy-project.herokuapp.com/modal

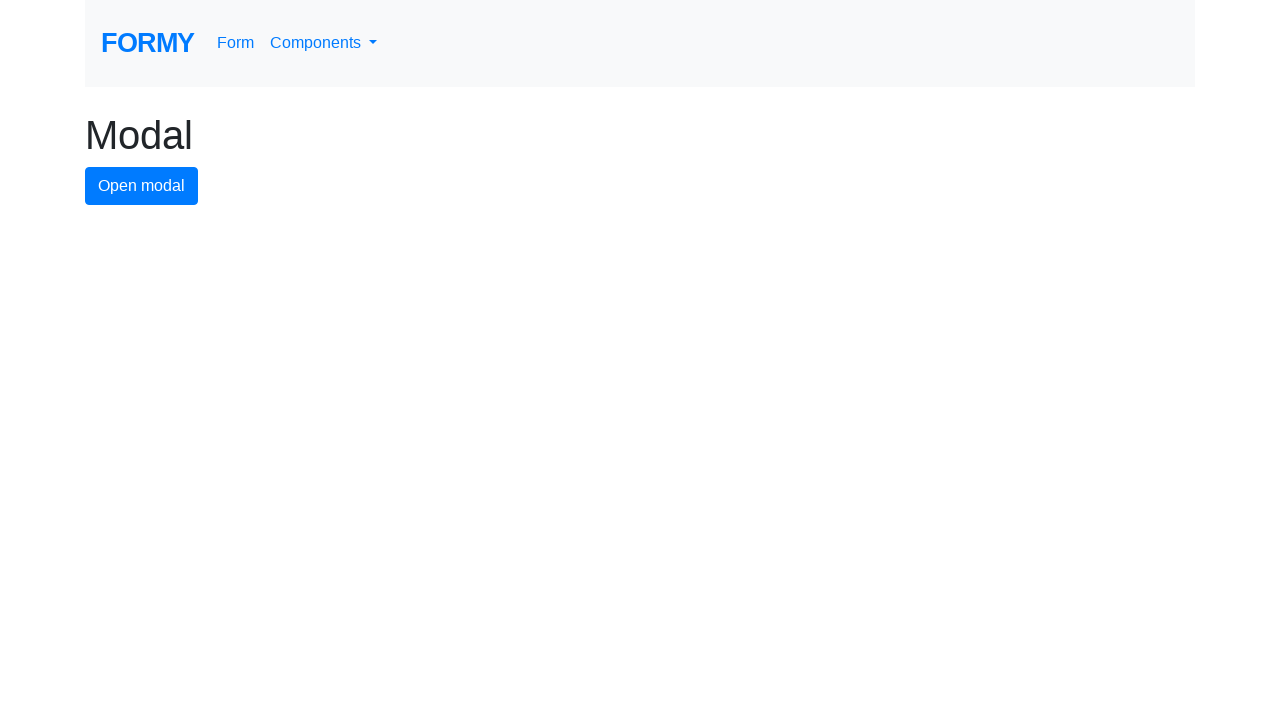

Clicked modal button to open the modal dialog at (142, 186) on #modal-button
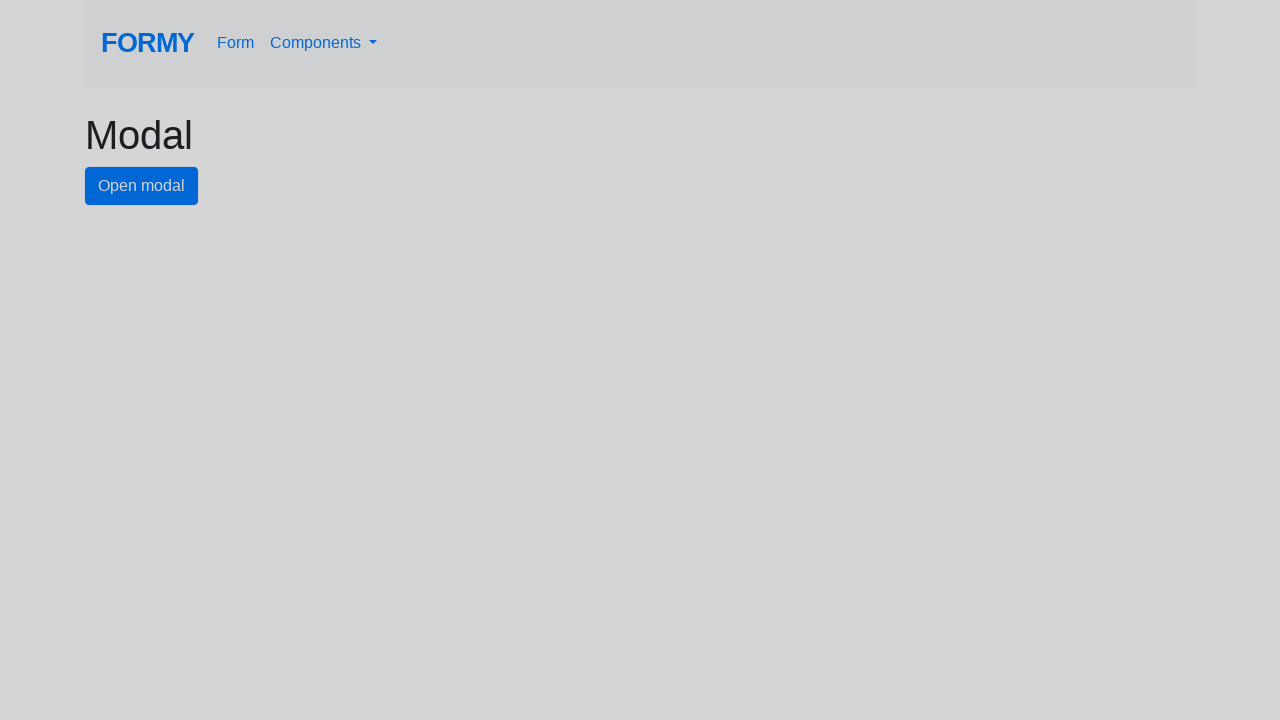

Modal title became visible
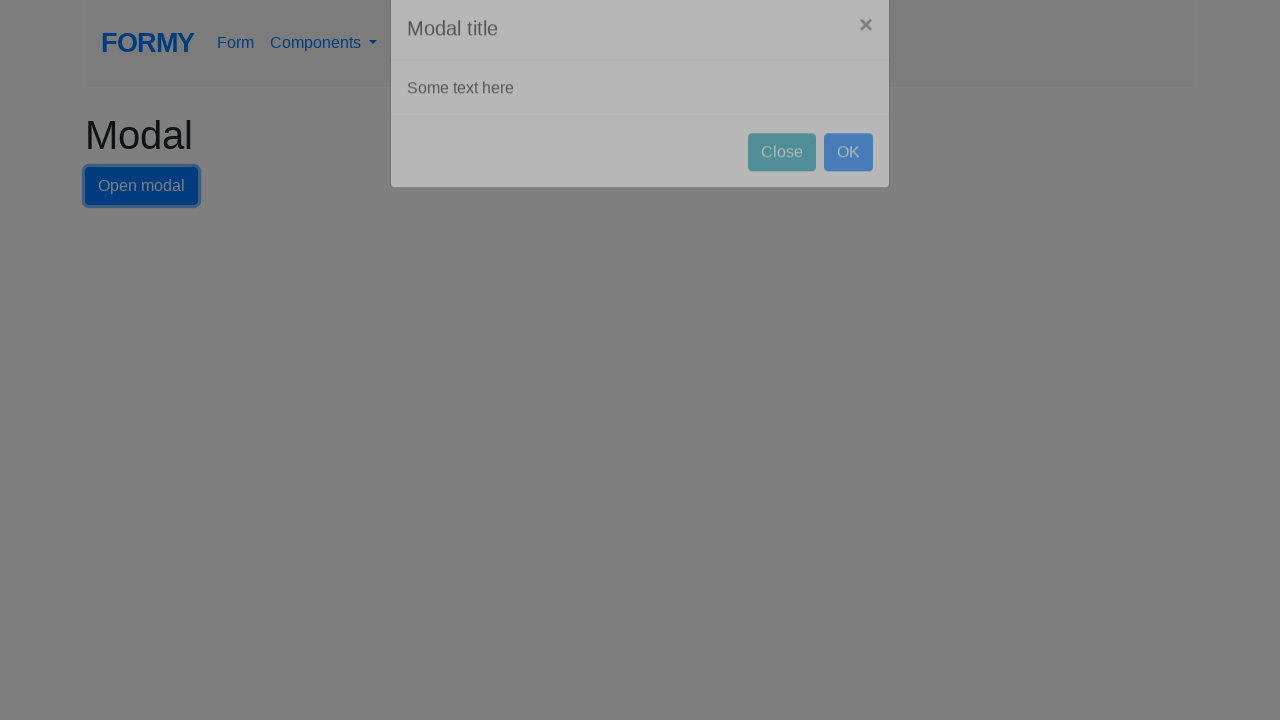

Verified modal title text is 'Modal title'
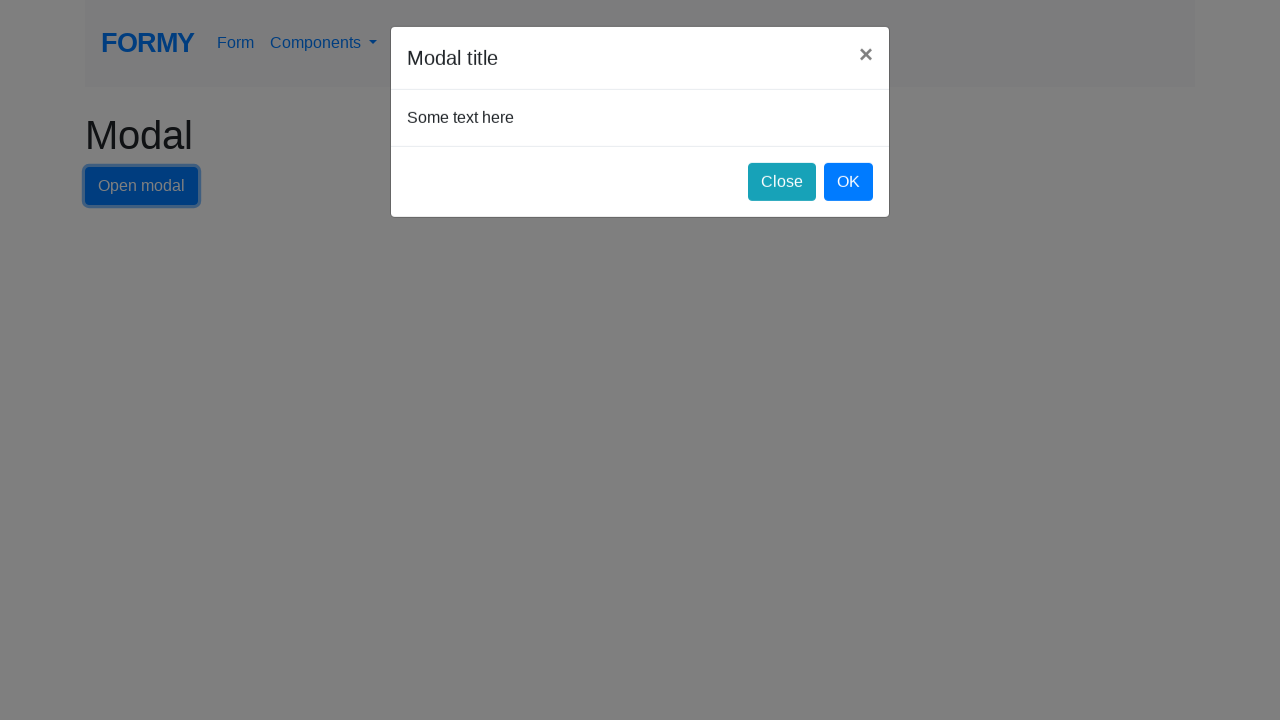

Clicked close button to close the modal at (782, 184) on #close-button
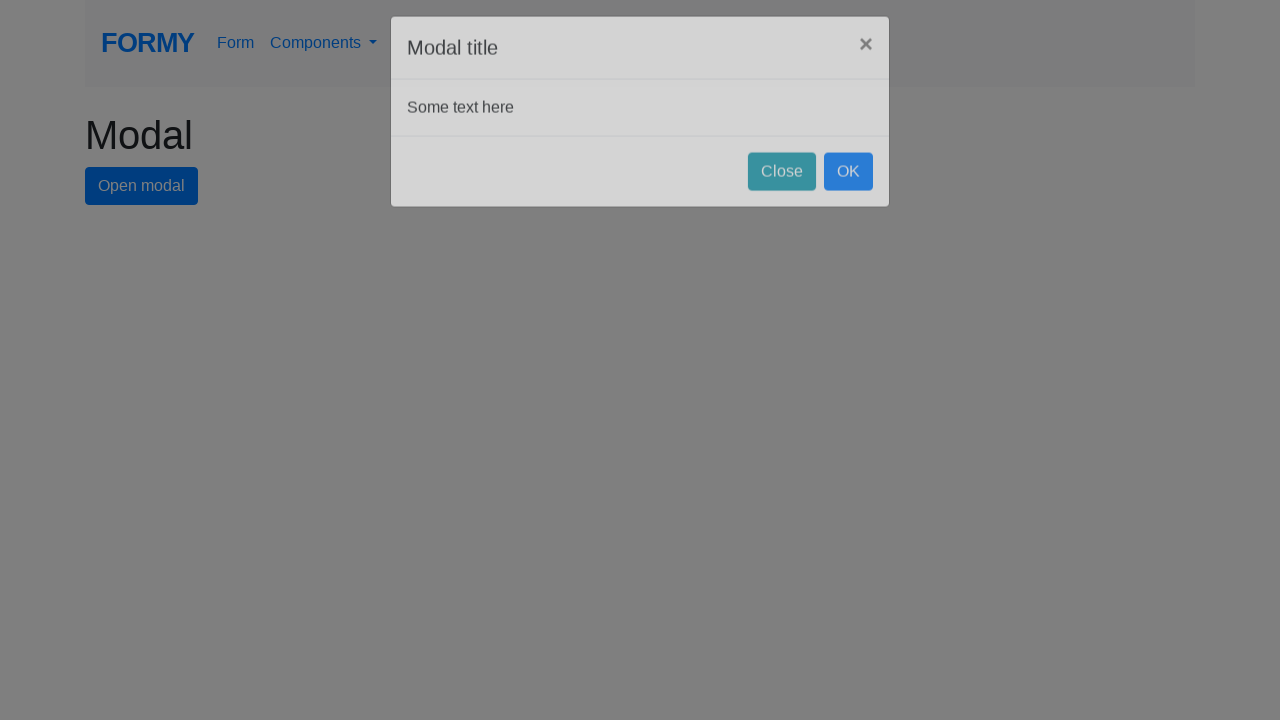

Modal dialog closed successfully
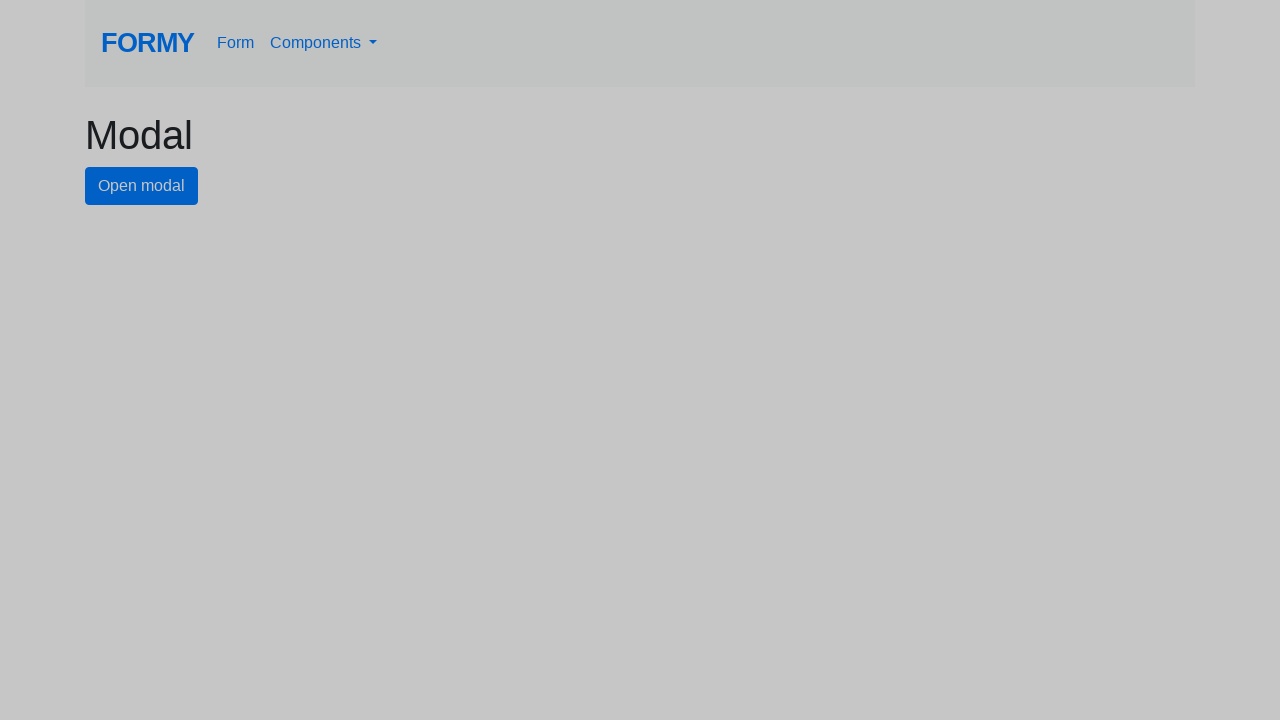

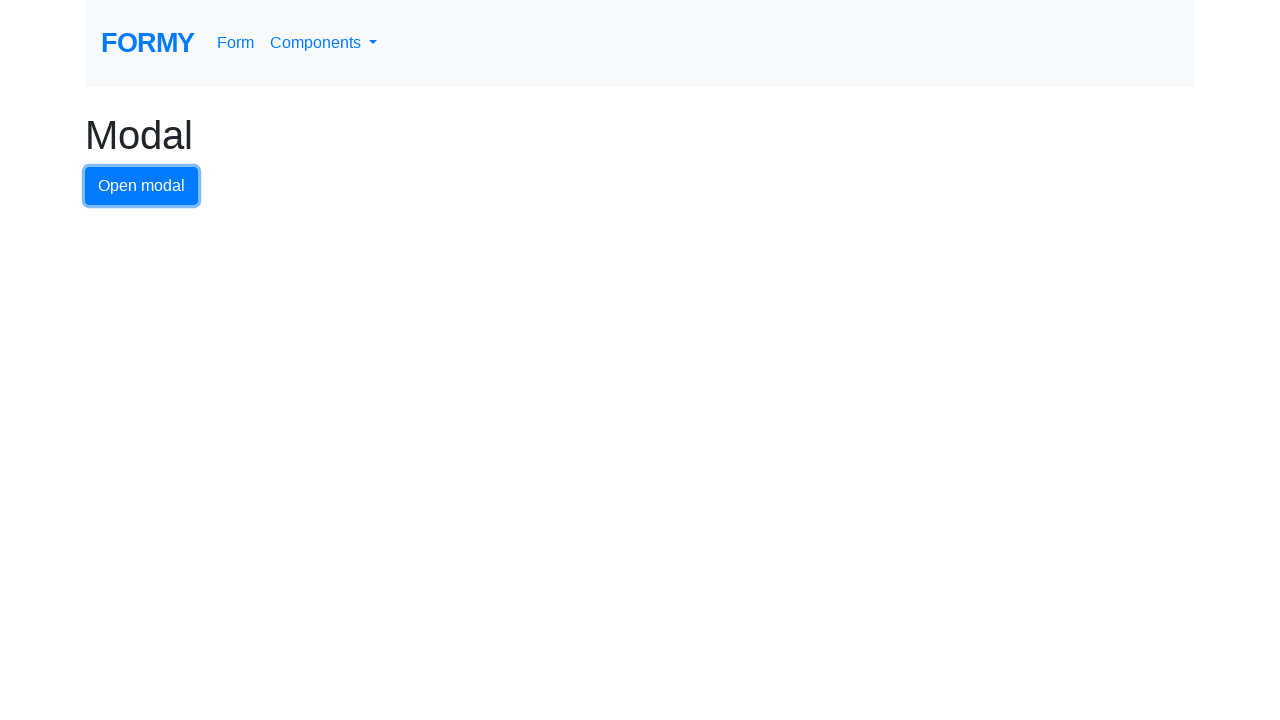